Tests iframe switching and JavaScript alert handling on W3Schools TryIt editor by switching to an iframe, clicking a button that triggers an alert, accepting the alert, and then clicking another button on the main page.

Starting URL: https://www.w3schools.com/js/tryit.asp?filename=tryjs_alert

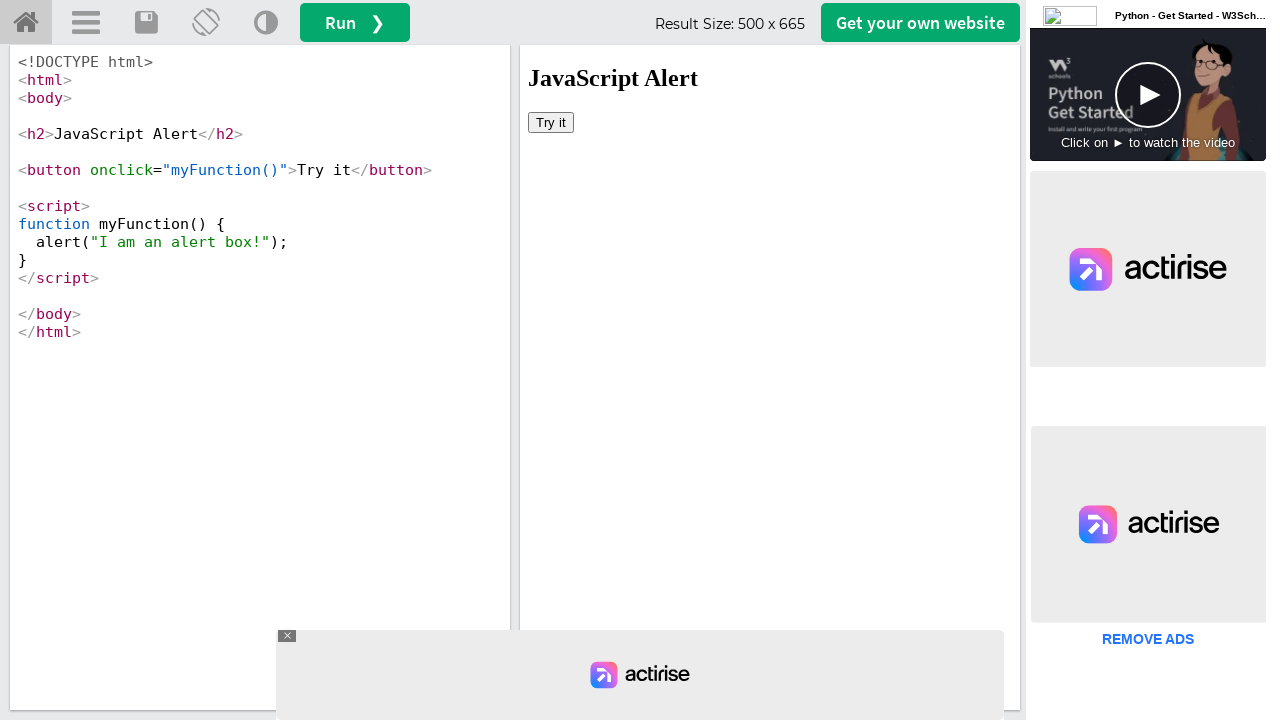

Waited for iframe element #iframeResult to load
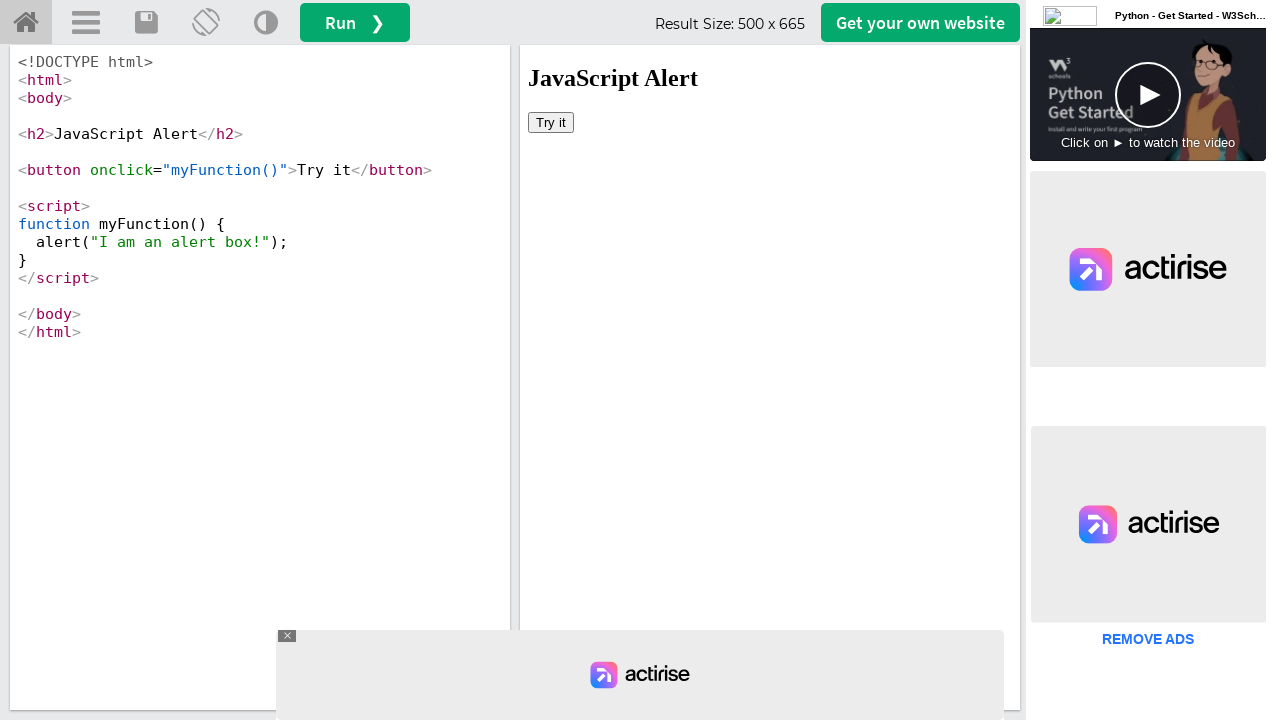

Located iframe #iframeResult for frame switching
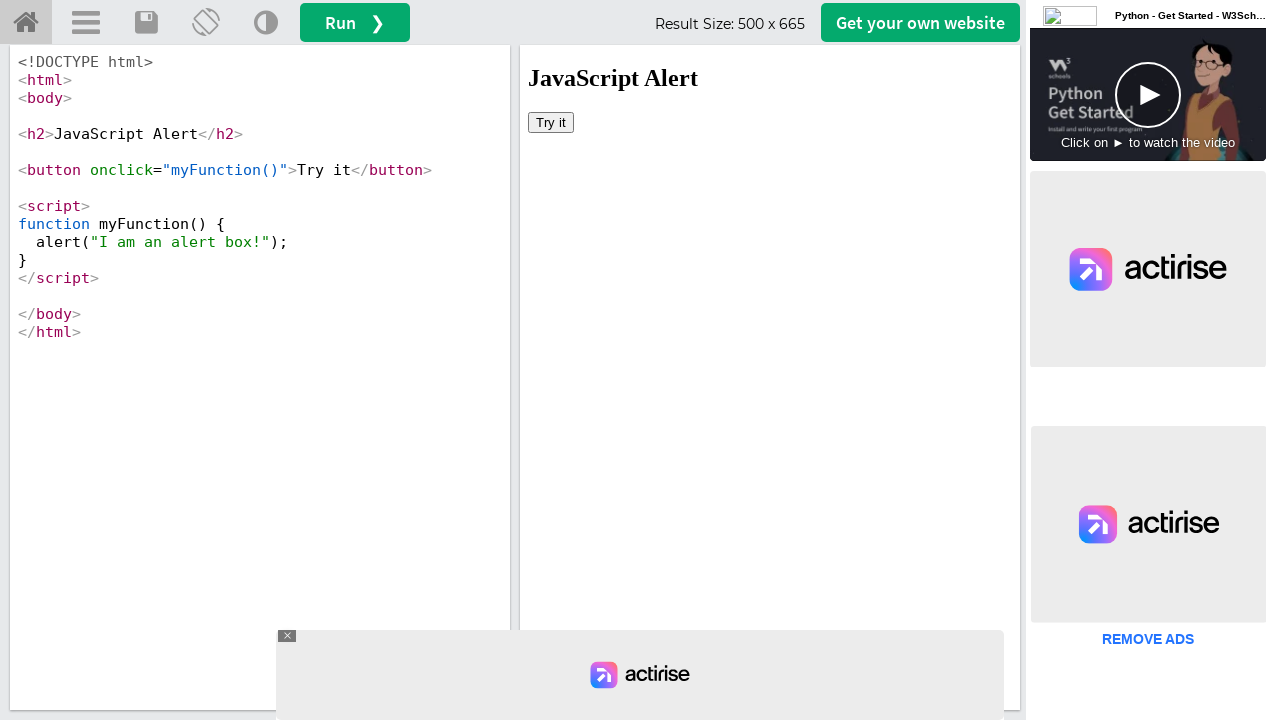

Clicked button with onclick='myFunction()' inside iframe to trigger alert at (551, 122) on #iframeResult >> internal:control=enter-frame >> xpath=//*[@onclick='myFunction(
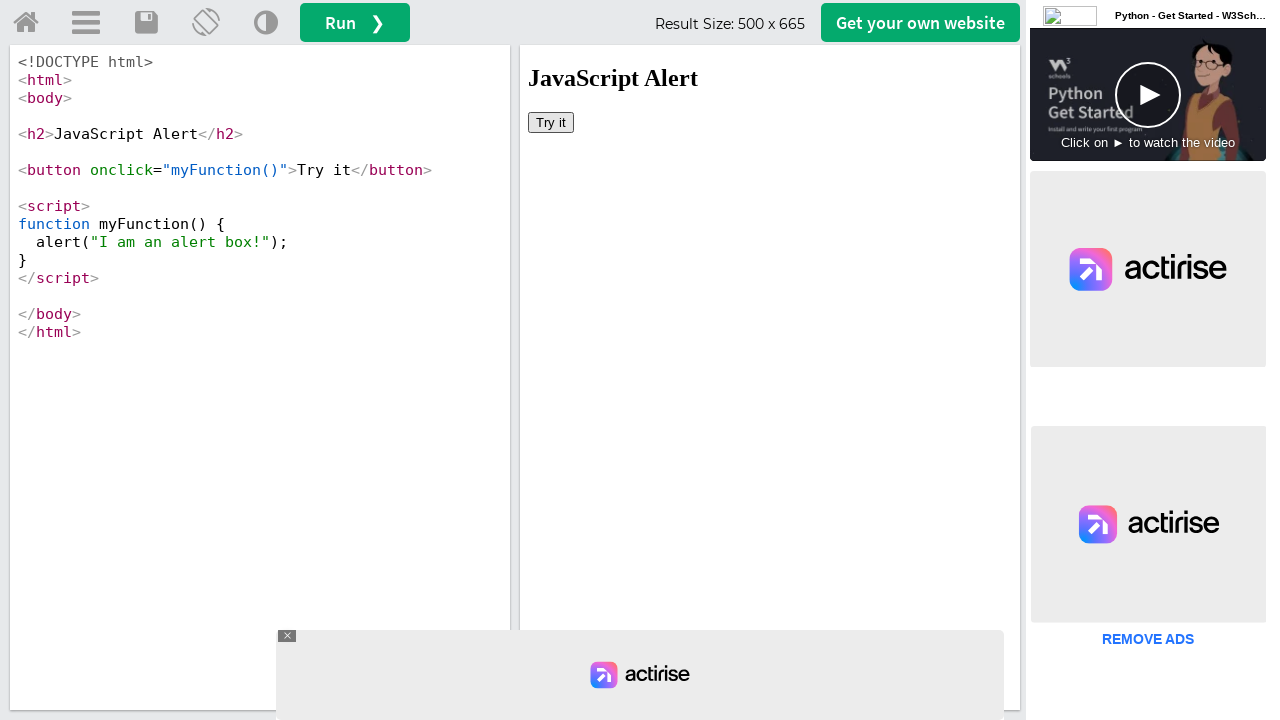

Set up dialog handler to accept JavaScript alerts
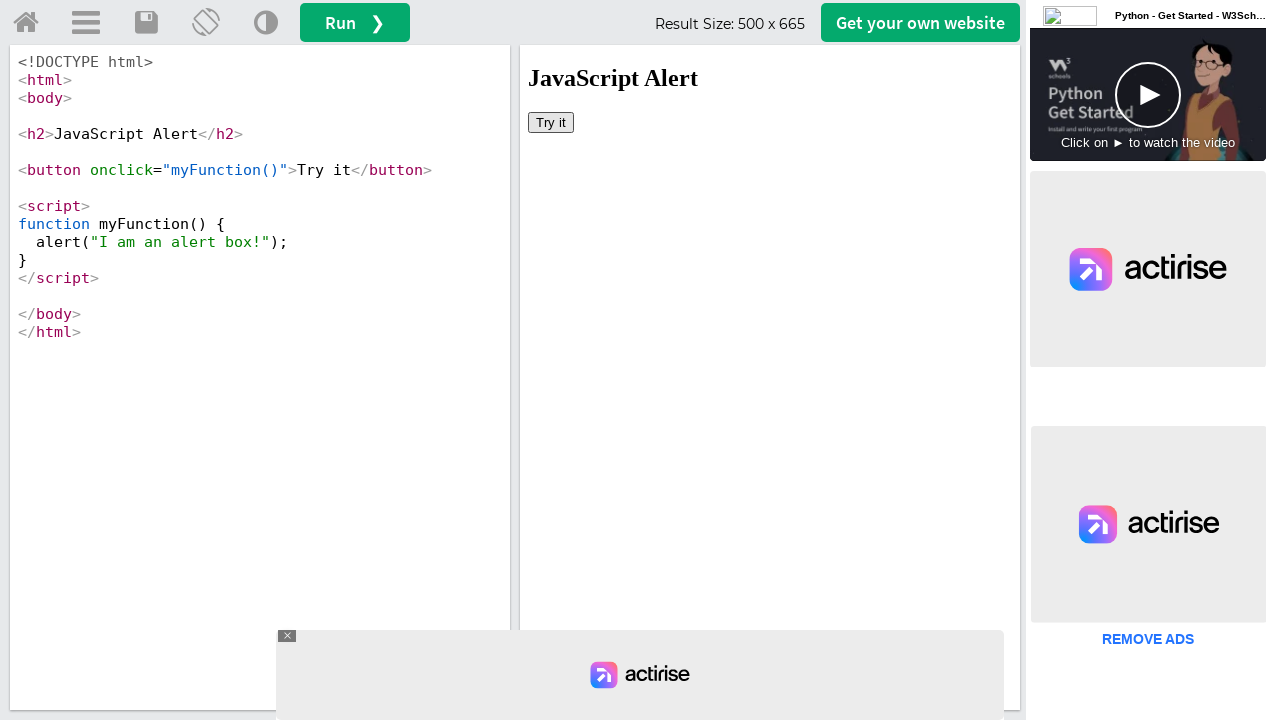

Waited 1000ms for alert handling to complete
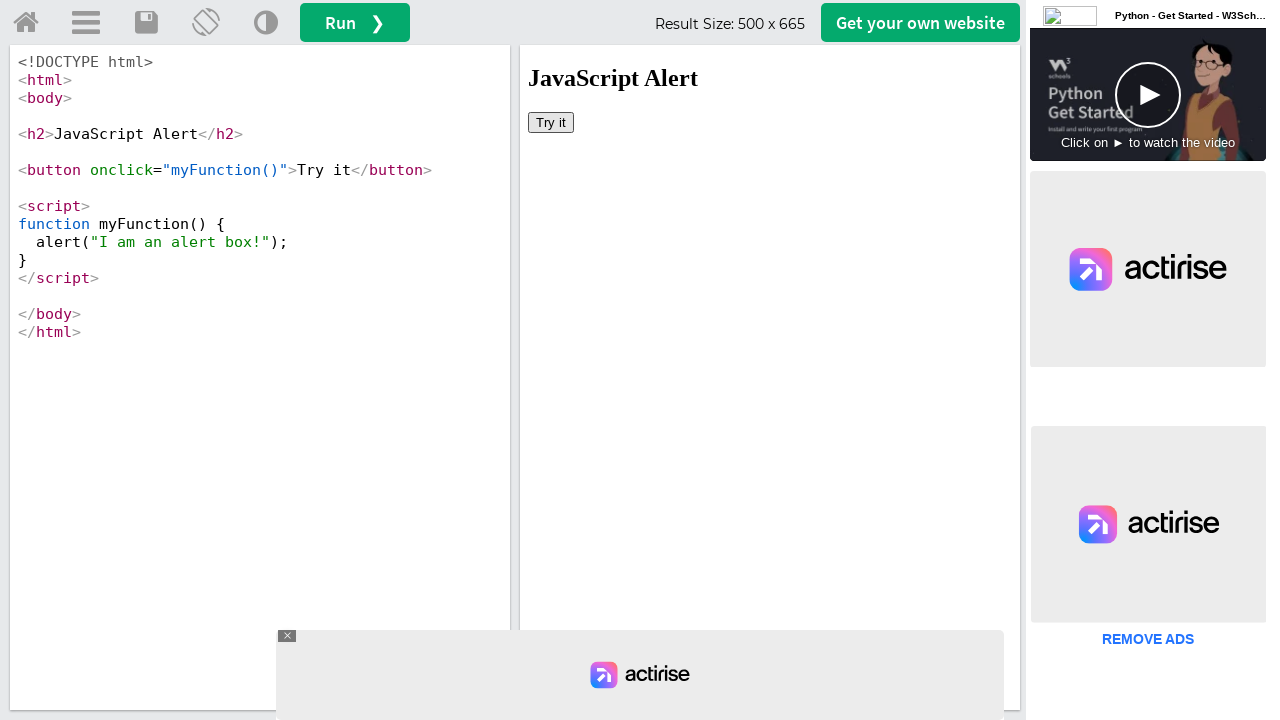

Clicked 'Get your own website' button #getwebsitebtn on main page at (920, 22) on #getwebsitebtn
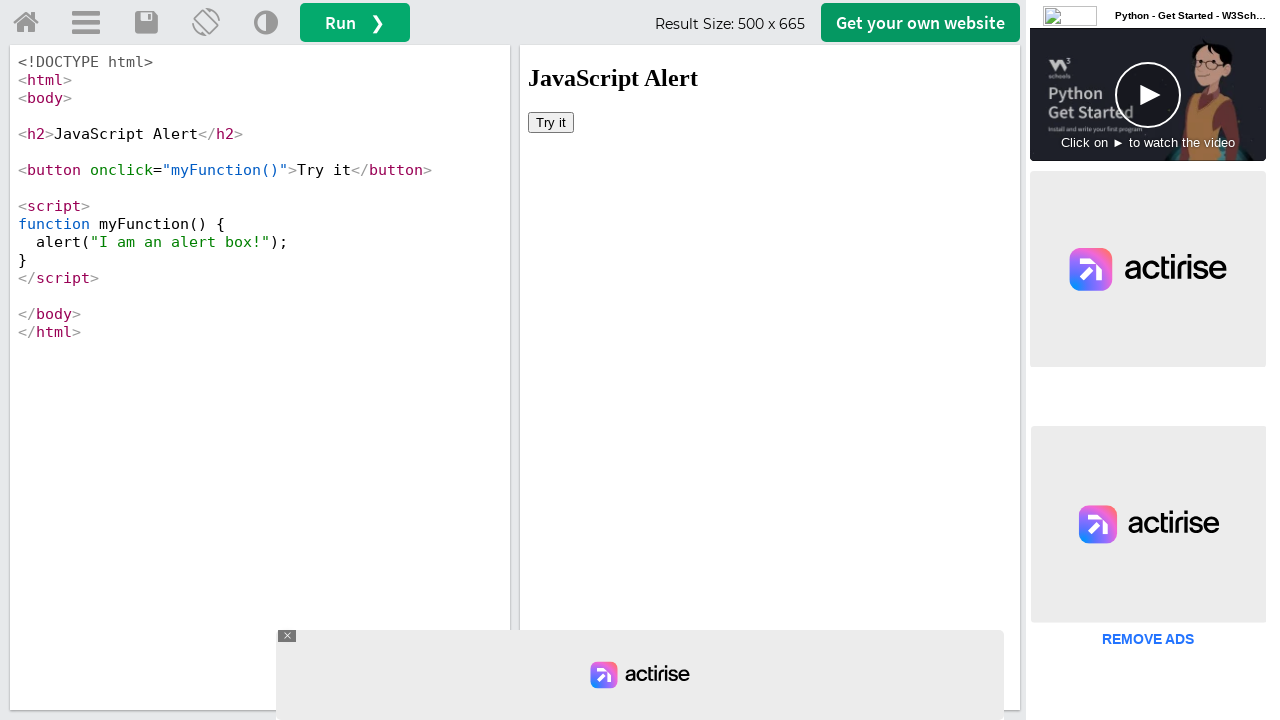

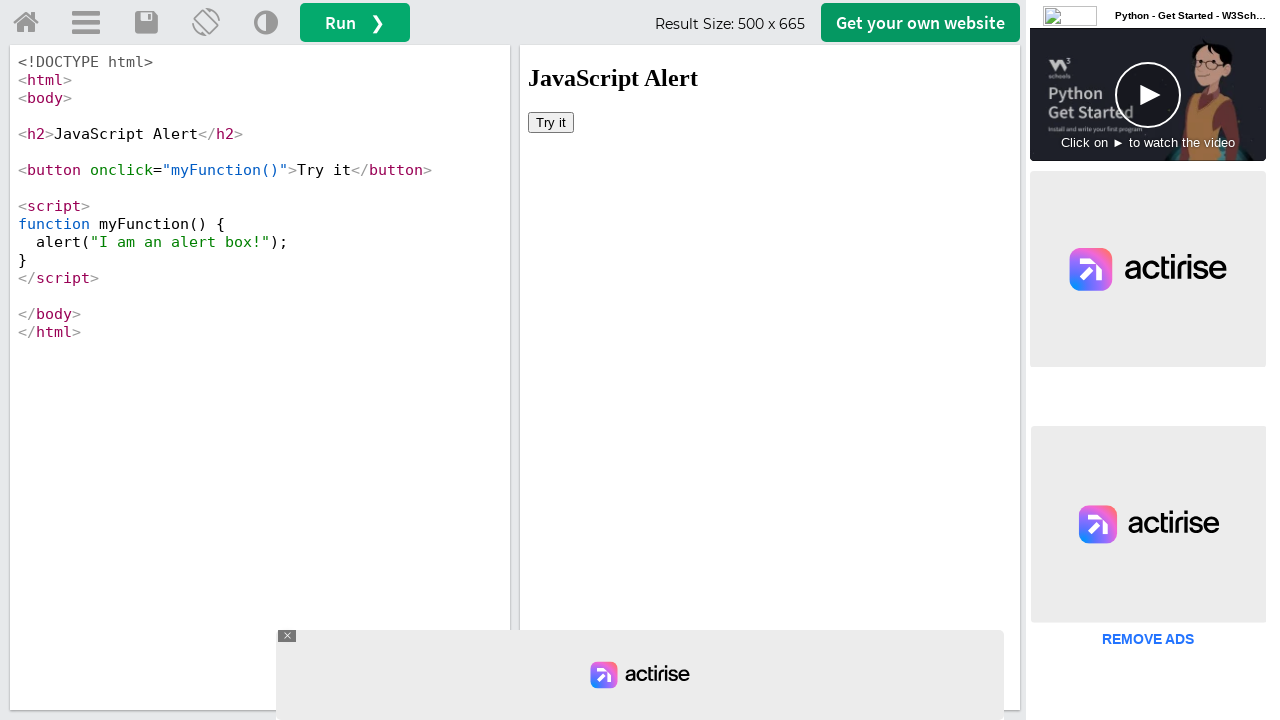